Tests that todo data persists after page reload

Starting URL: https://demo.playwright.dev/todomvc

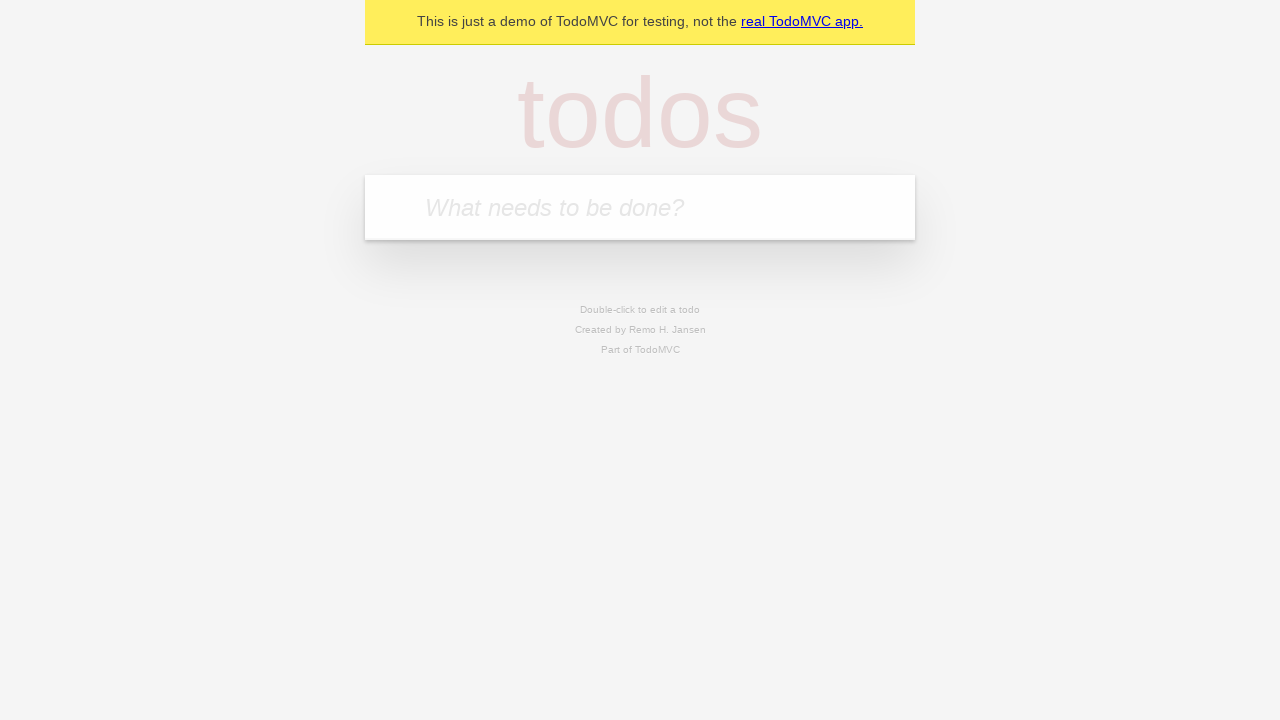

Filled todo input with 'buy some cheese' on internal:attr=[placeholder="What needs to be done?"i]
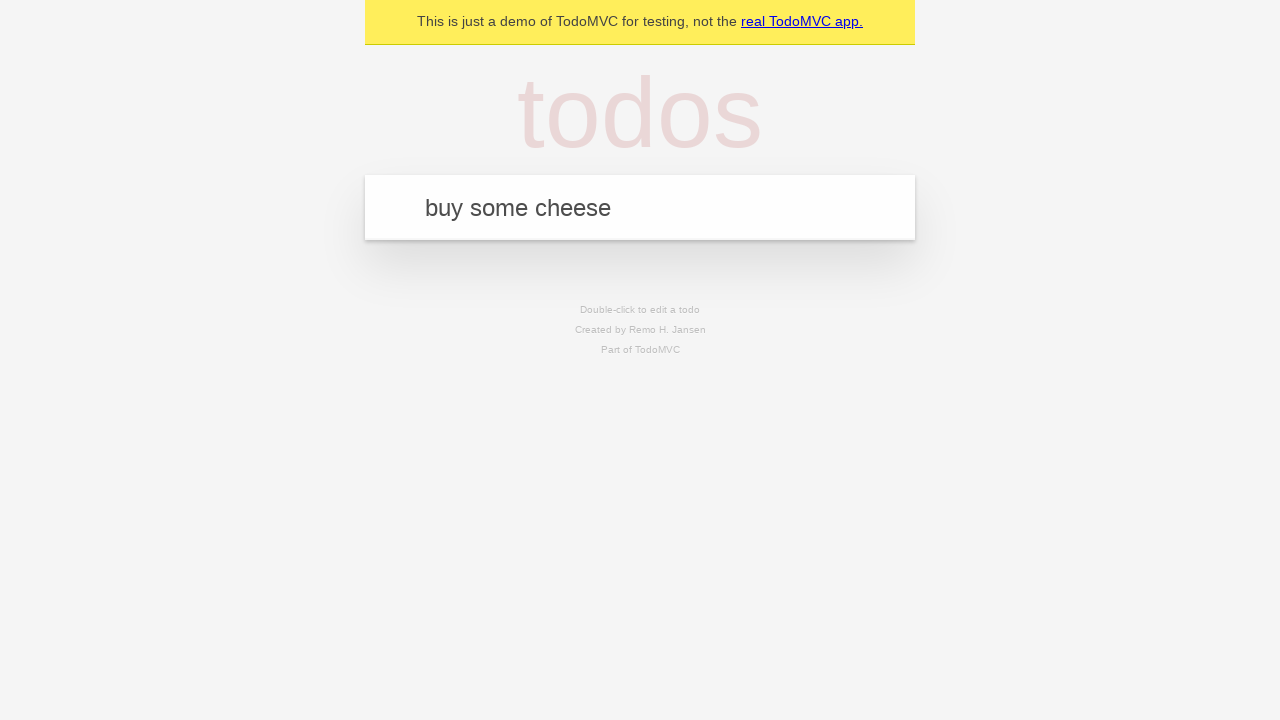

Pressed Enter to create todo 'buy some cheese' on internal:attr=[placeholder="What needs to be done?"i]
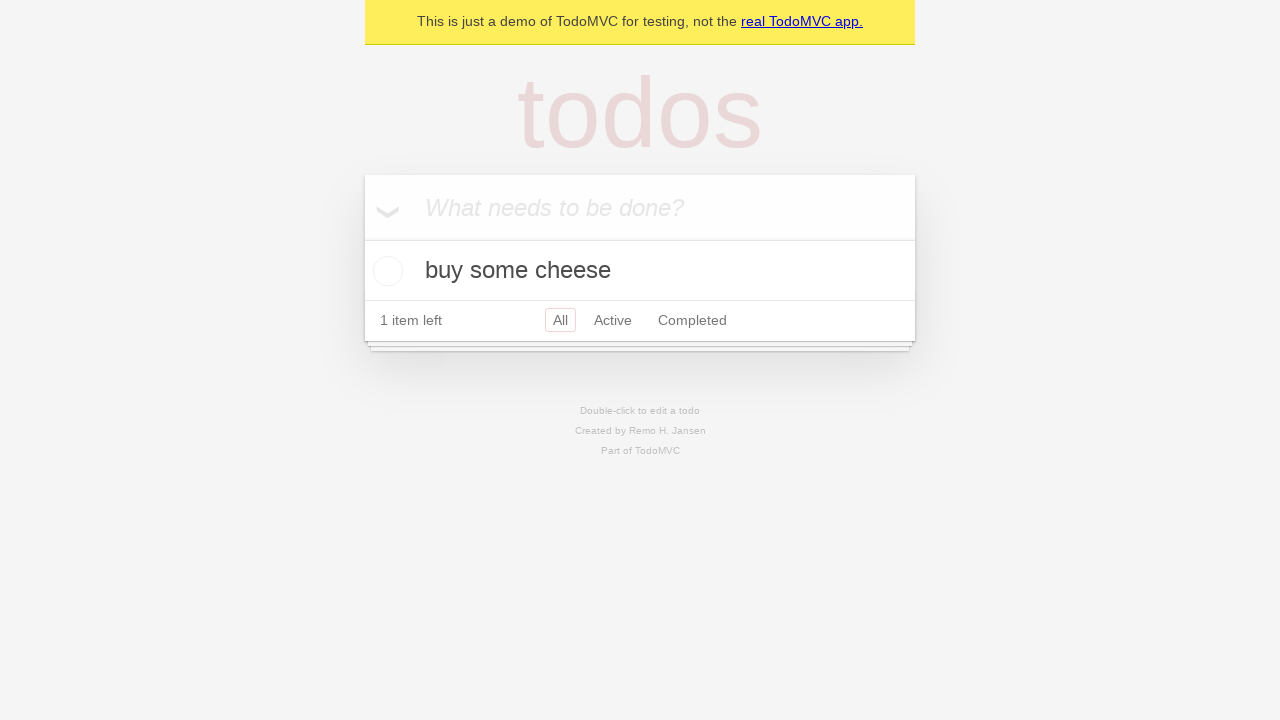

Filled todo input with 'feed the cat' on internal:attr=[placeholder="What needs to be done?"i]
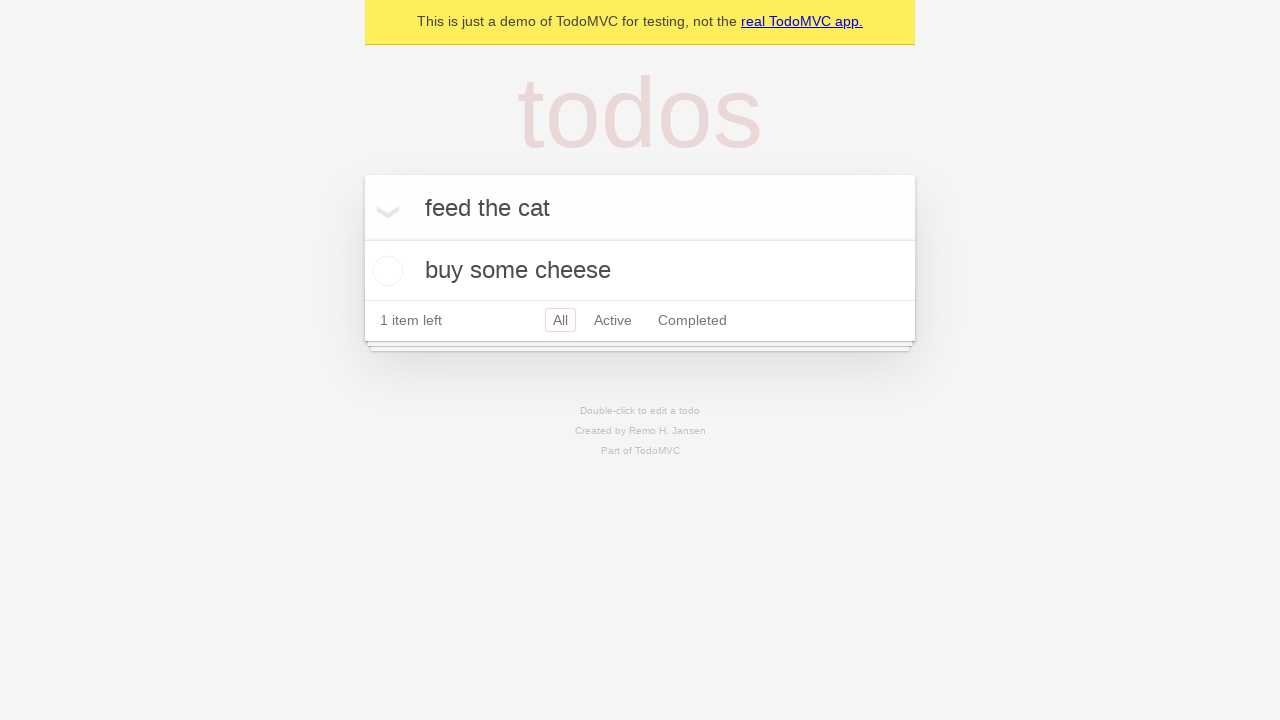

Pressed Enter to create todo 'feed the cat' on internal:attr=[placeholder="What needs to be done?"i]
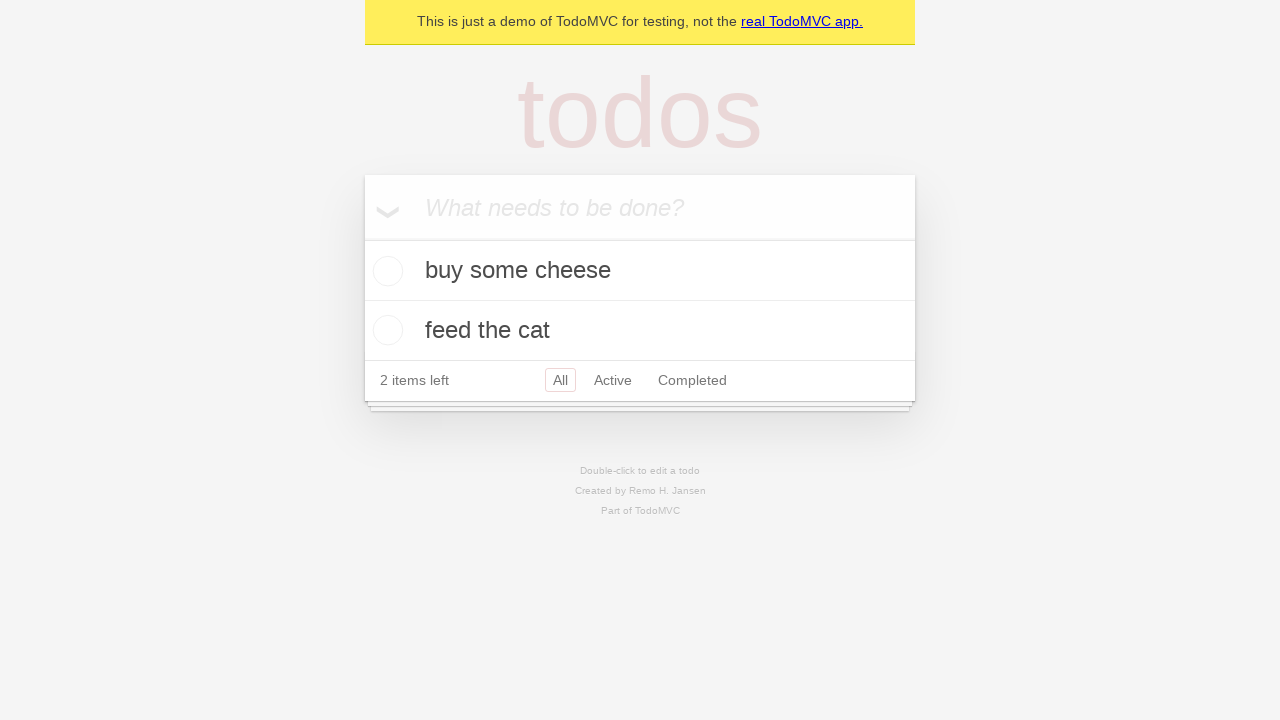

Waited for 2 todo items to appear
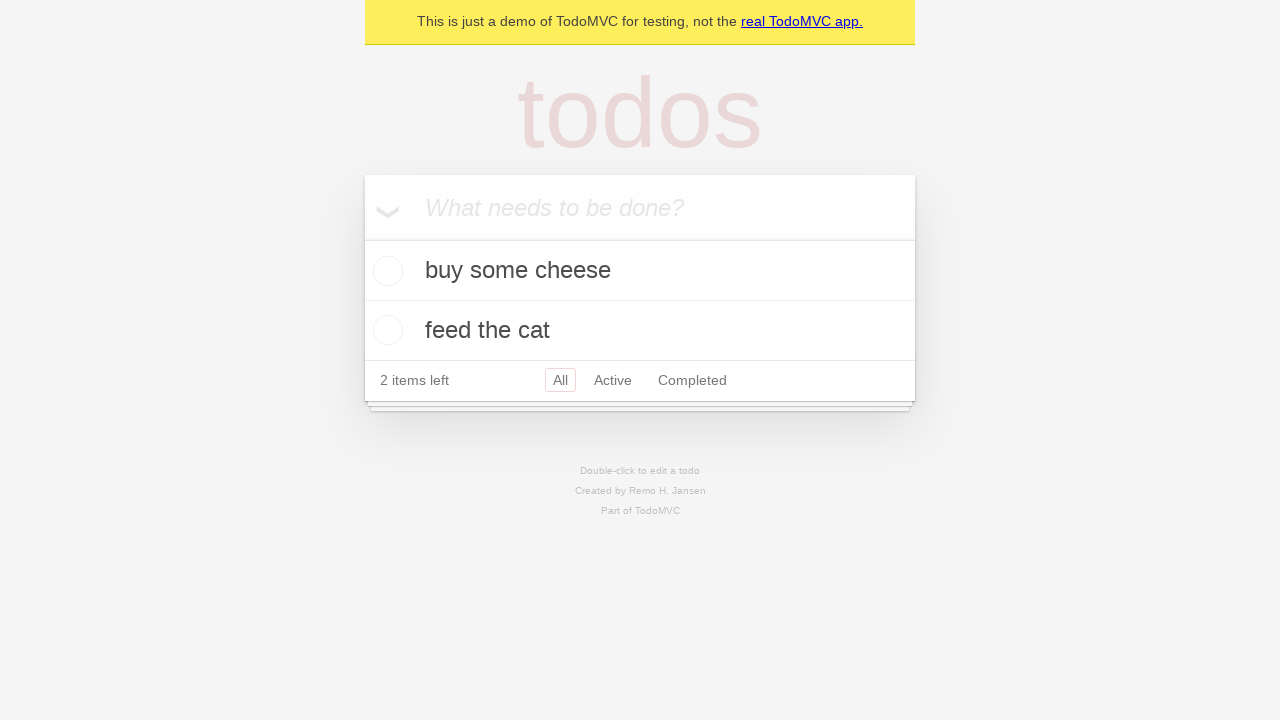

Located all todo items
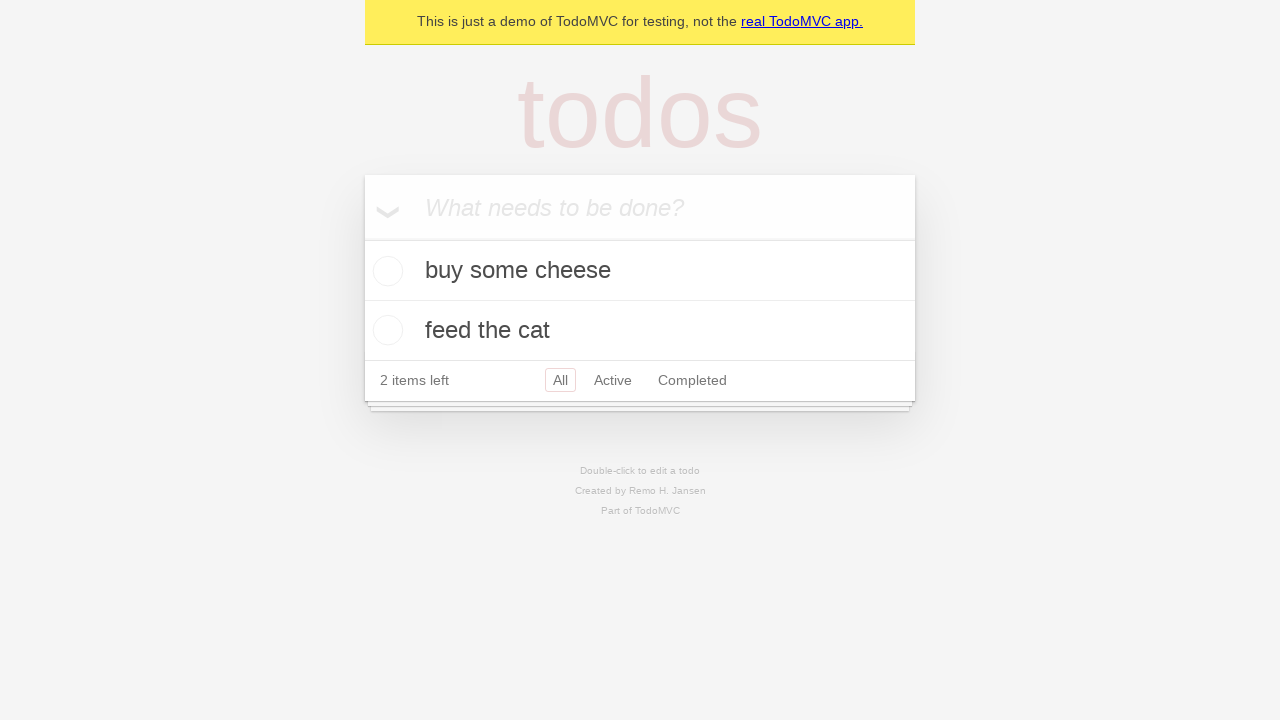

Located first todo item's checkbox
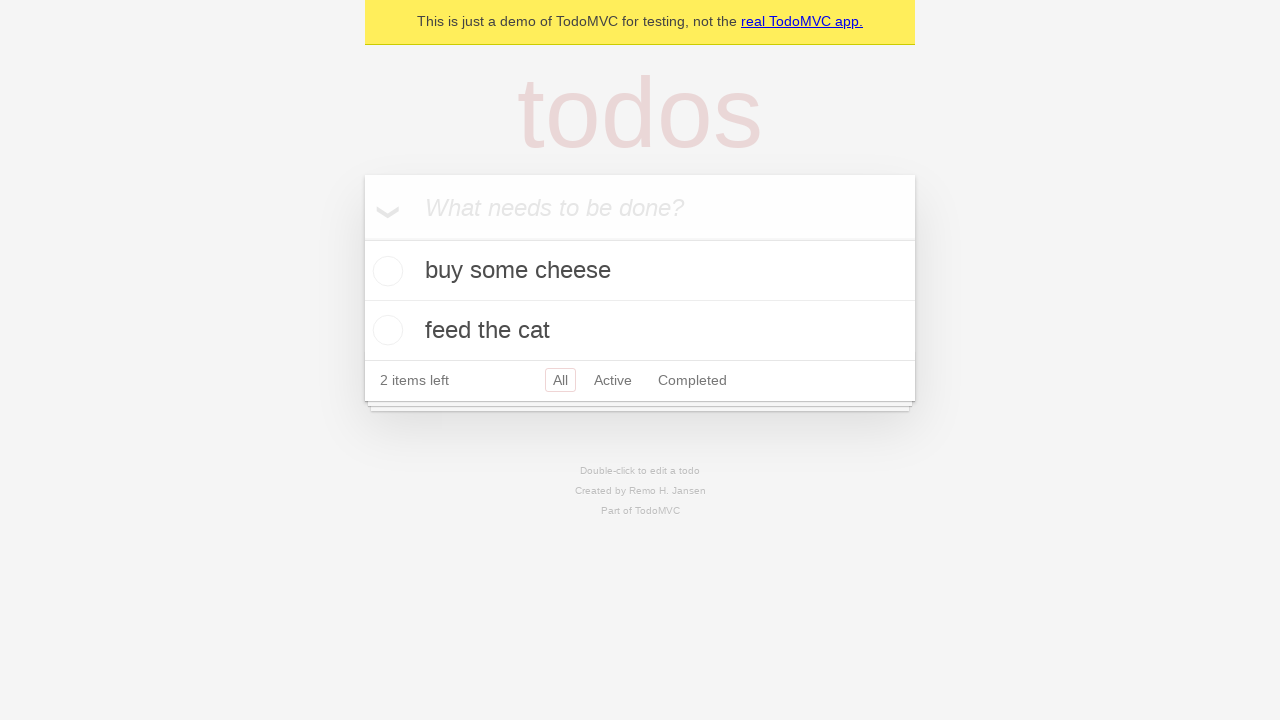

Checked the first todo item at (385, 271) on internal:testid=[data-testid="todo-item"s] >> nth=0 >> internal:role=checkbox
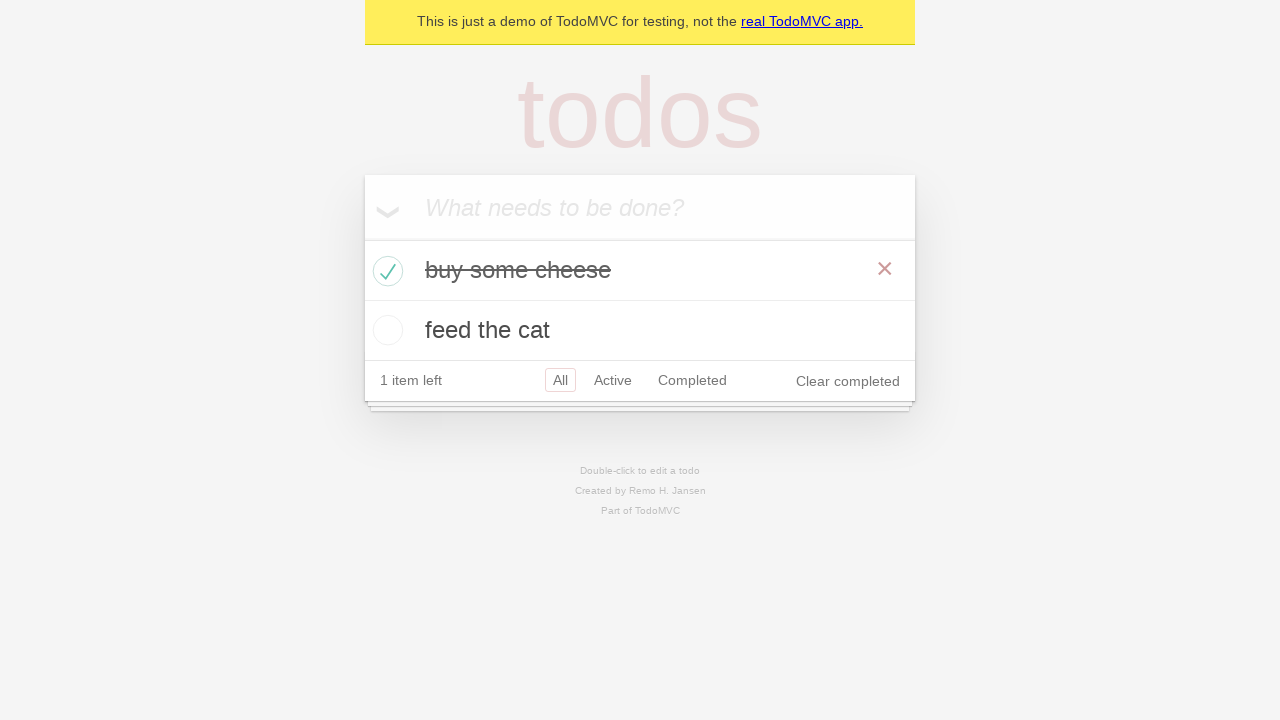

Reloaded the page
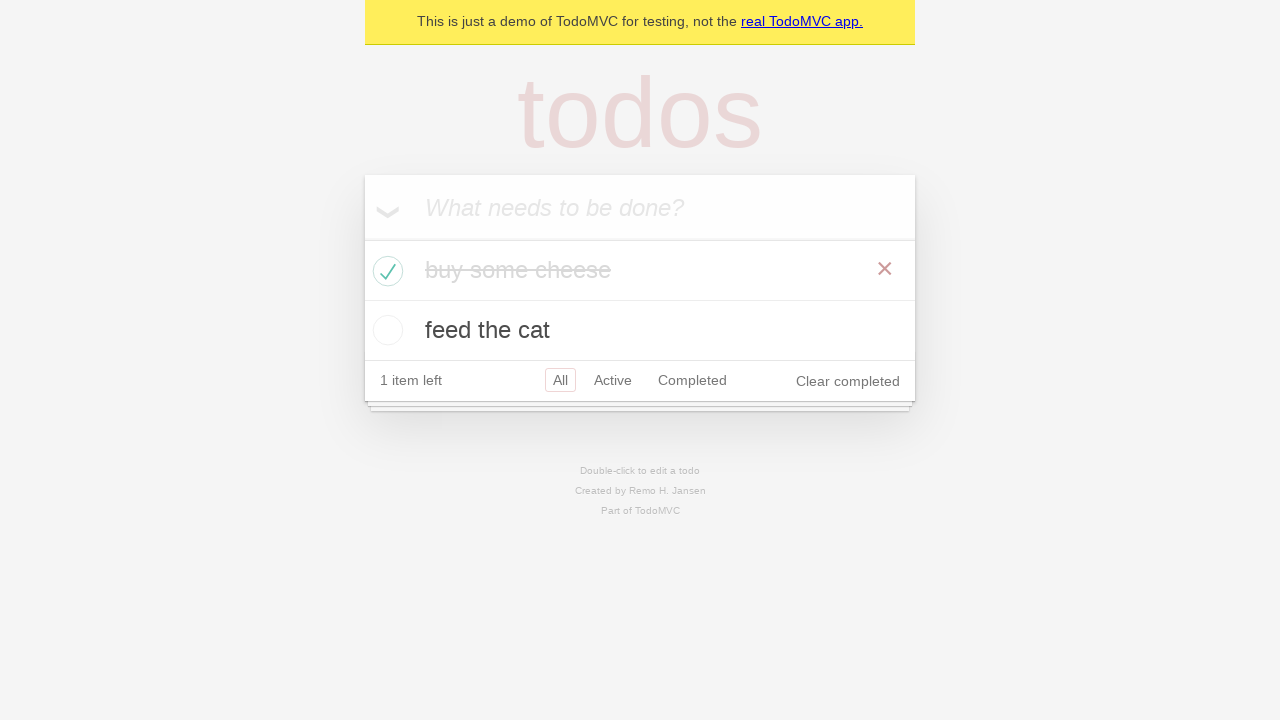

Waited for 2 todo items to load after page reload
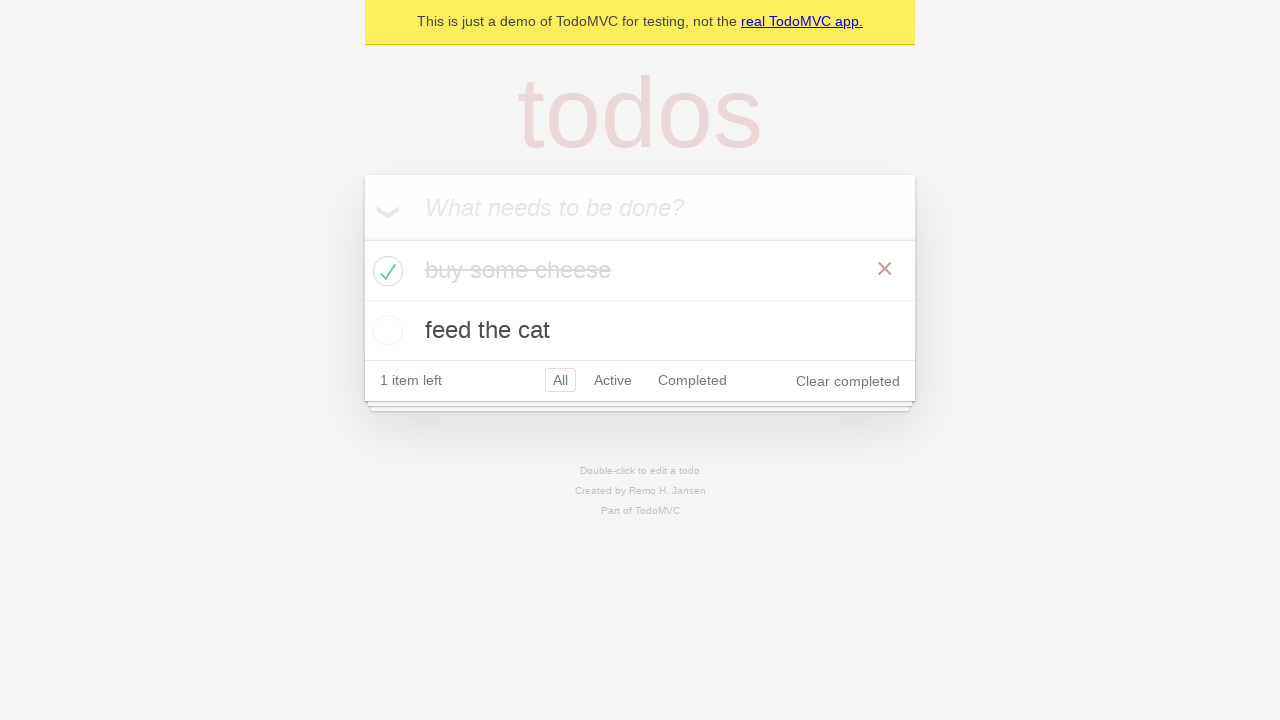

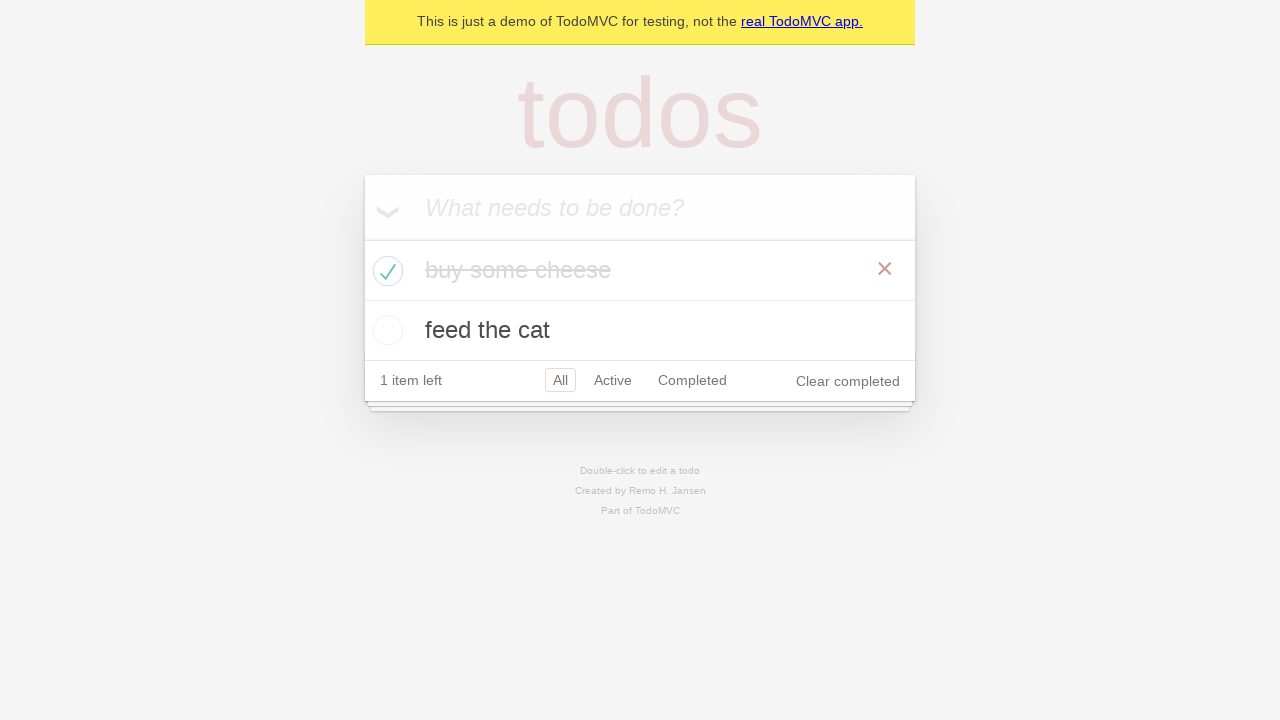